Navigates to the GCP Dot chart page, waits for the chart to load, and verifies that the chart elements (shadow and dot indicator) are present on the page.

Starting URL: https://gcpdot.com/gcpchart.php

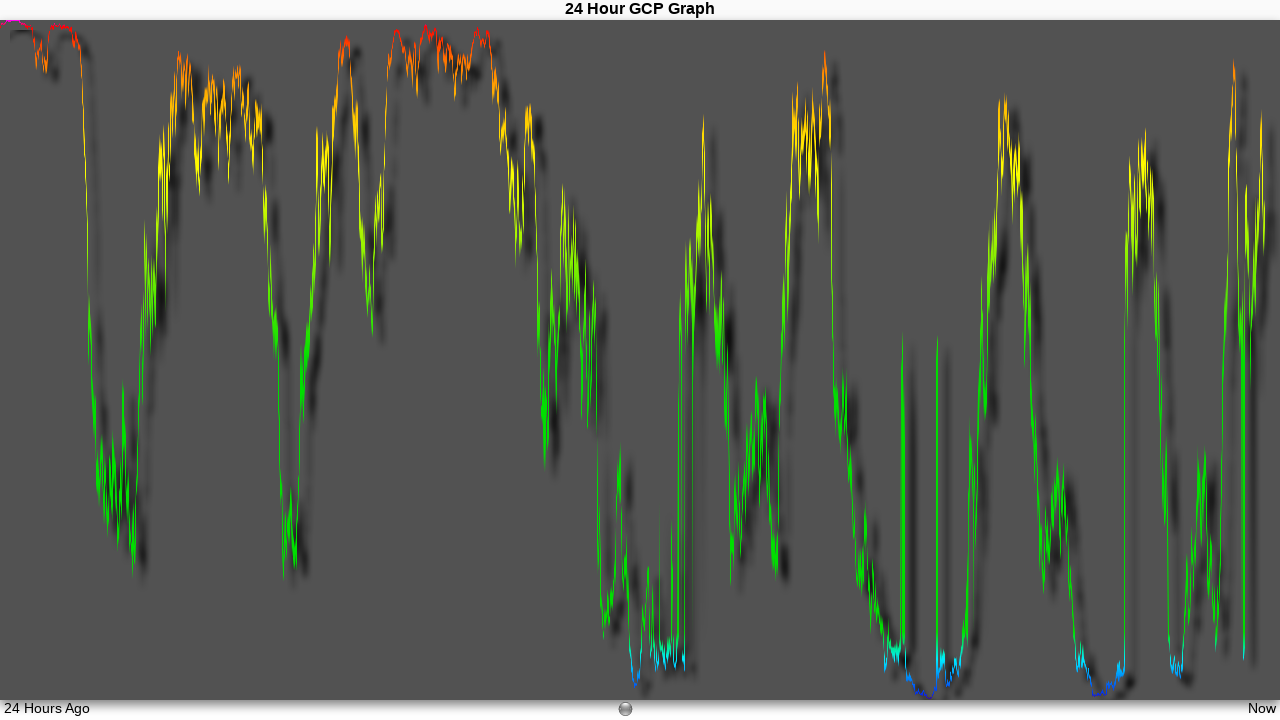

Waited for GCP chart shadow element to load
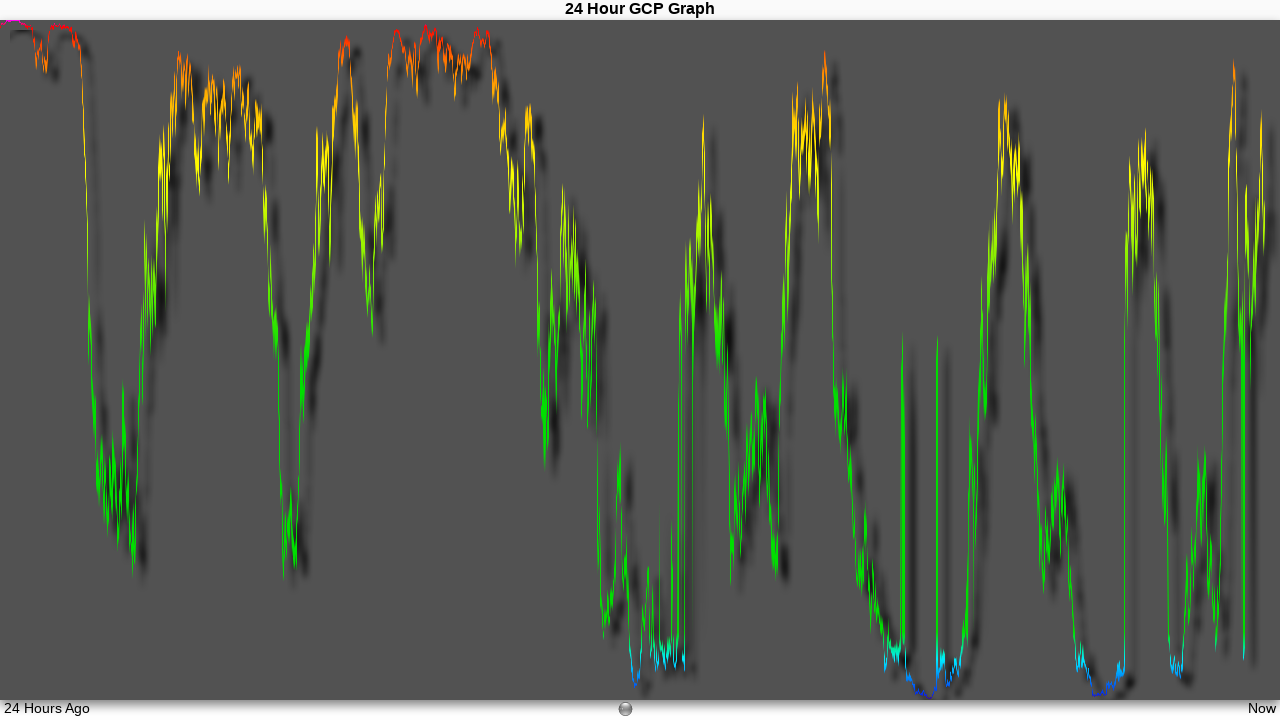

Located the GCP chart shadow element
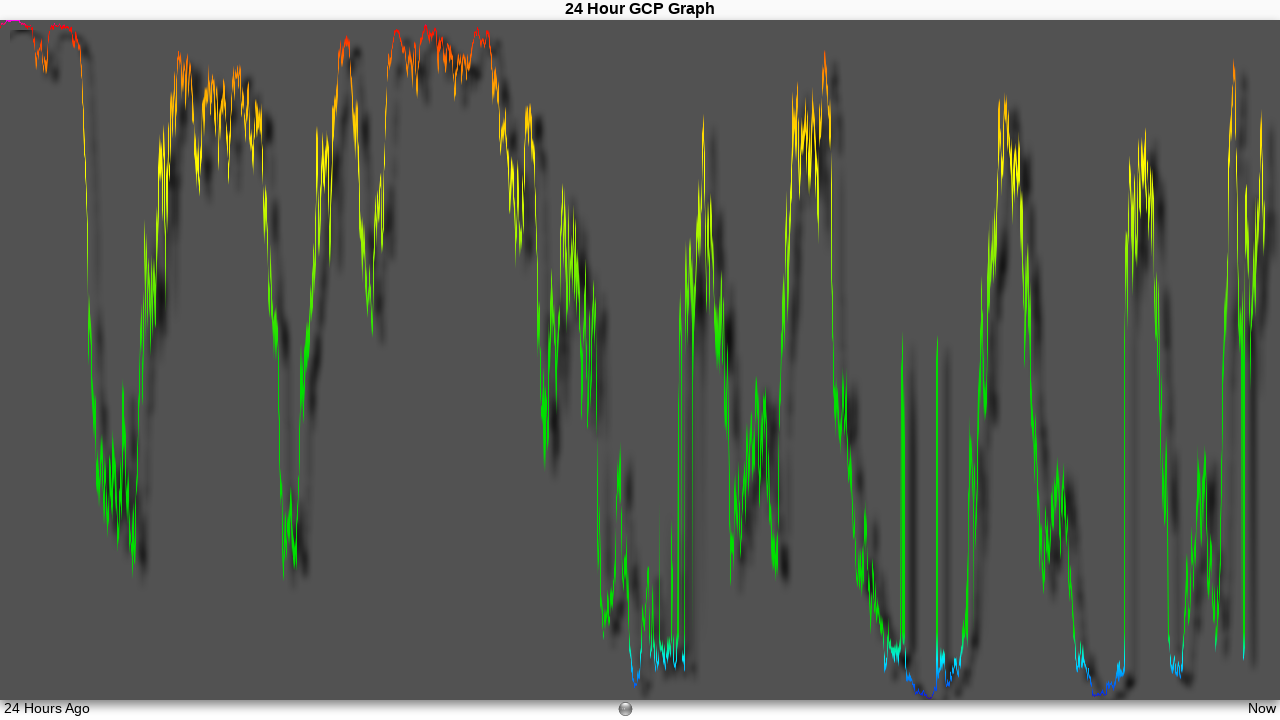

Retrieved chart height attribute: 680
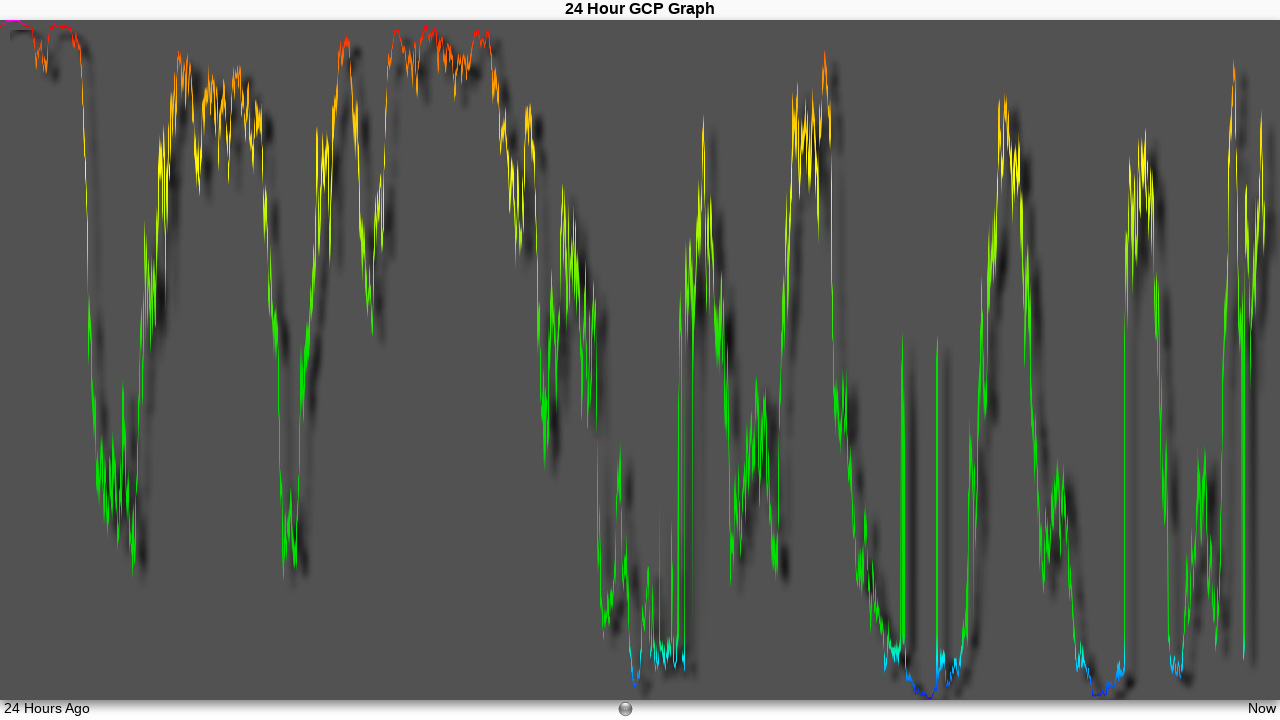

Located all dot indicator elements
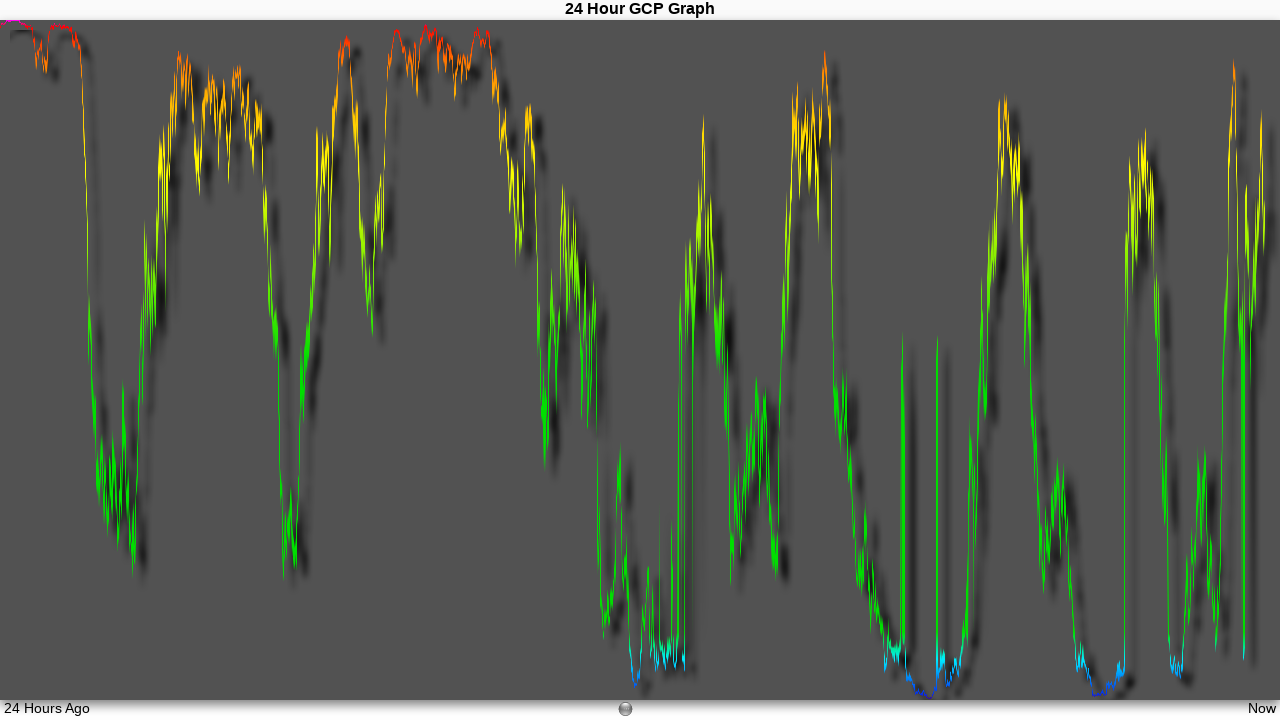

Counted dot elements: 5 found
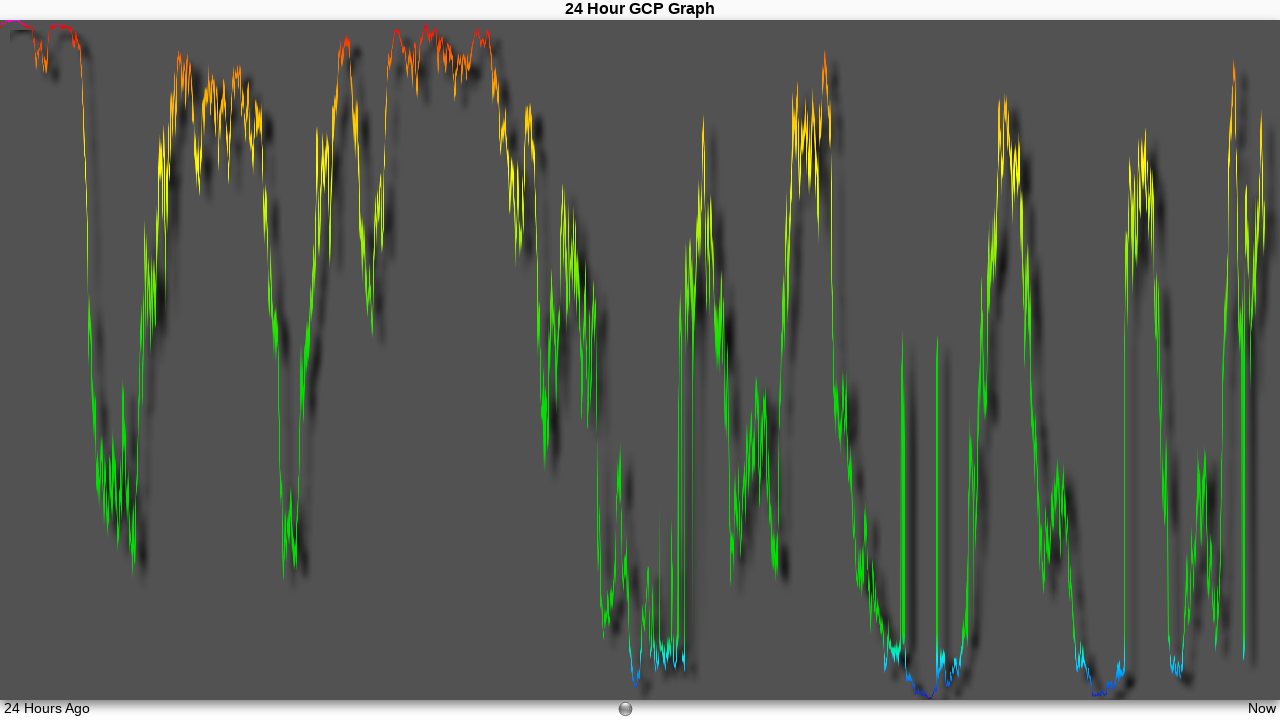

Verified that at least one dot indicator element exists
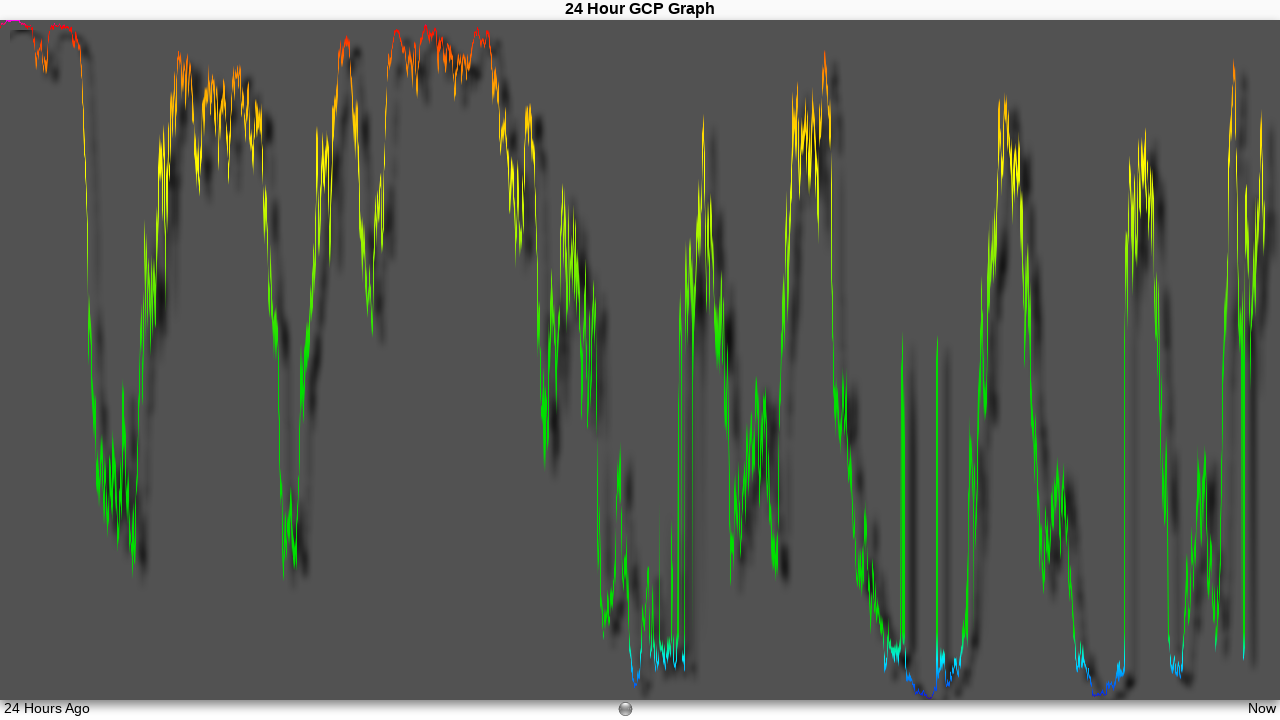

Retrieved the last dot indicator element
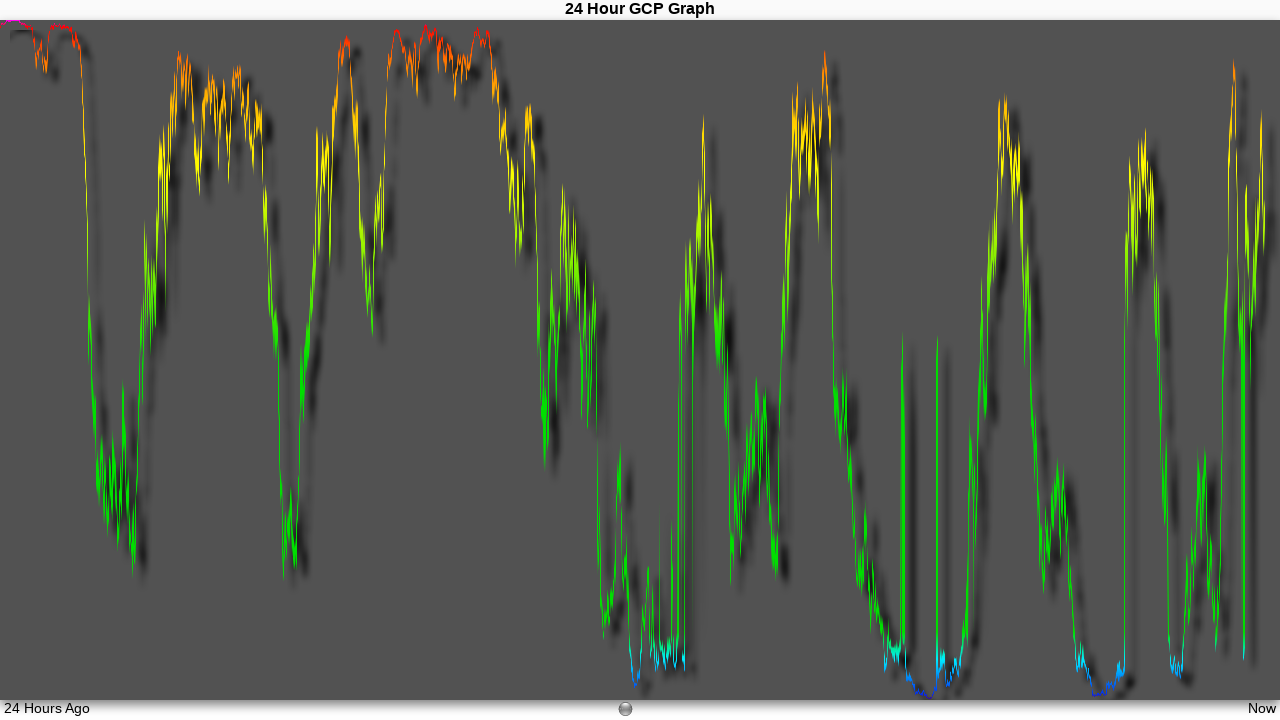

Retrieved last dot element ID: gcpdot155500
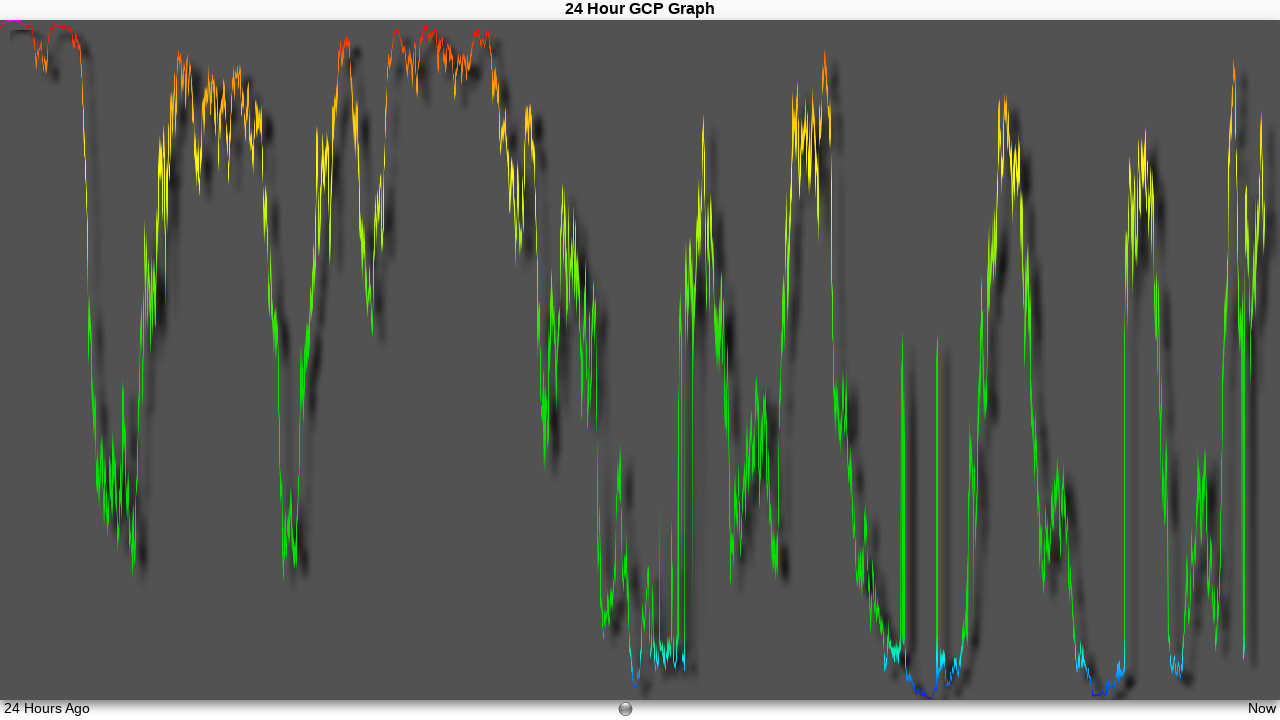

Verified dot indicator element with ID 'gcpdot155500' is present and positioned on the page
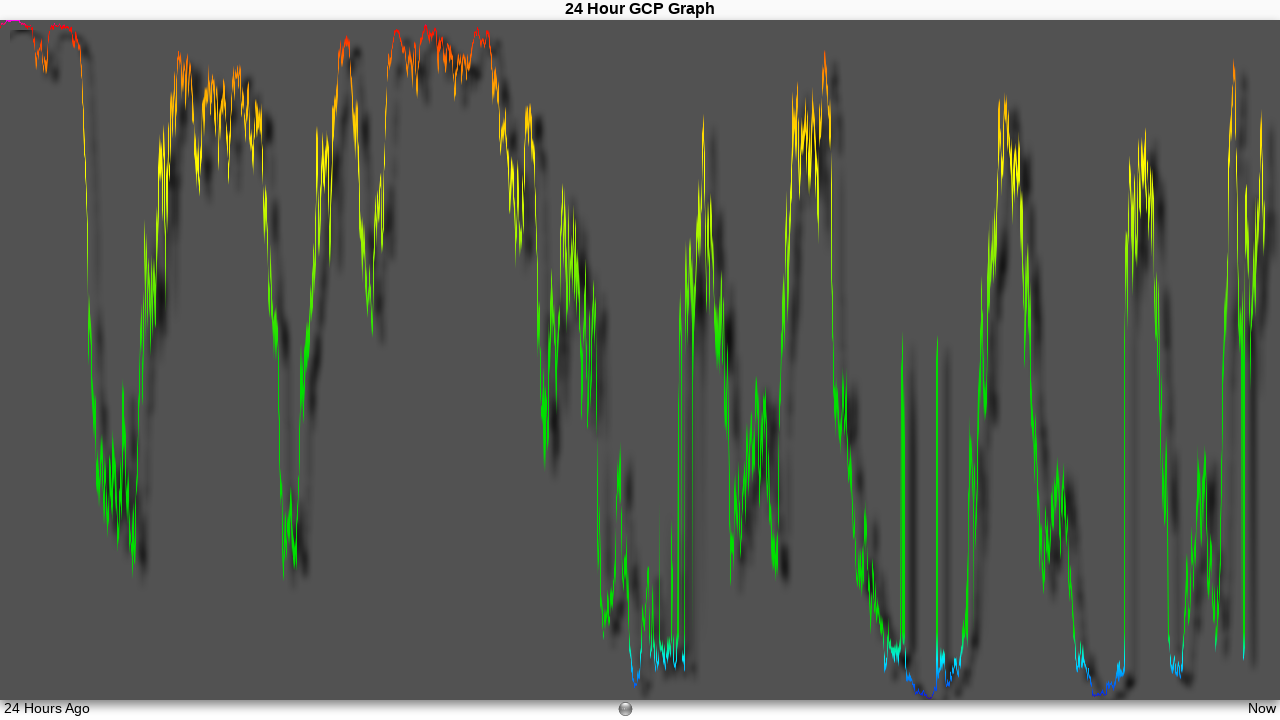

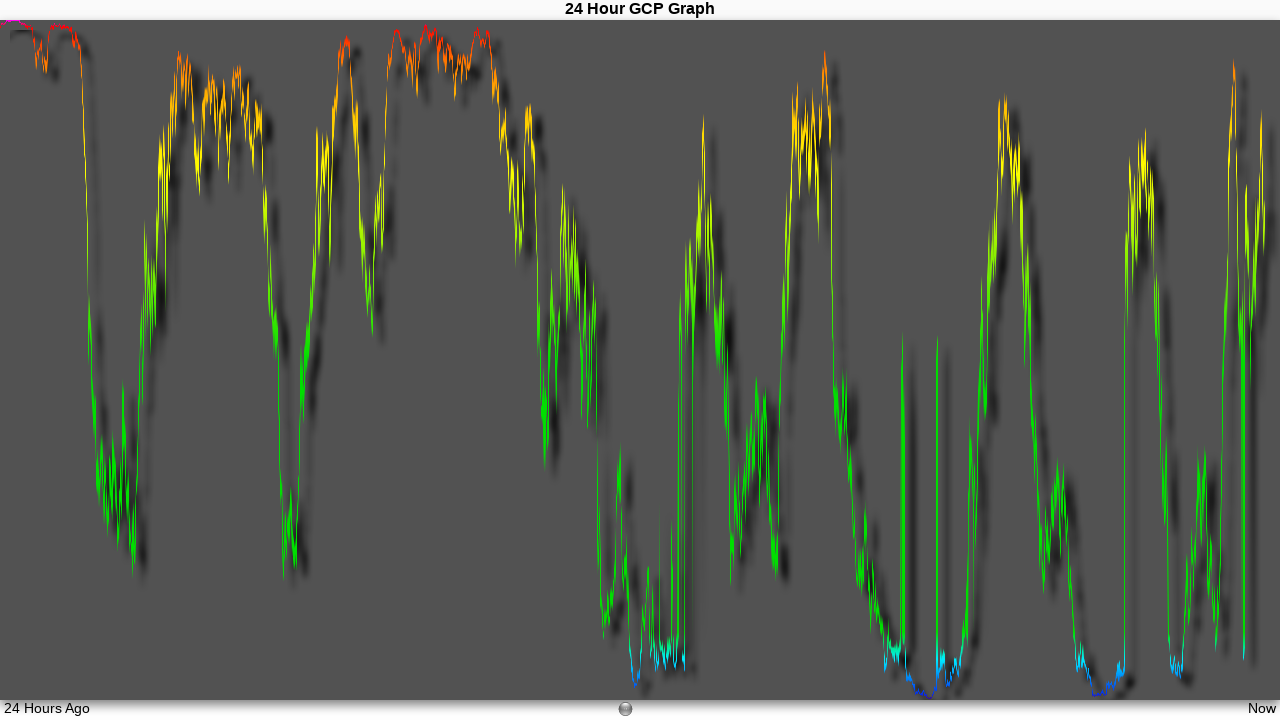